Tests the Add/Remove Elements page by clicking the Add Element button, verifying the Delete button appears, clicking Delete, and verifying the page heading is visible

Starting URL: https://the-internet.herokuapp.com/add_remove_elements/

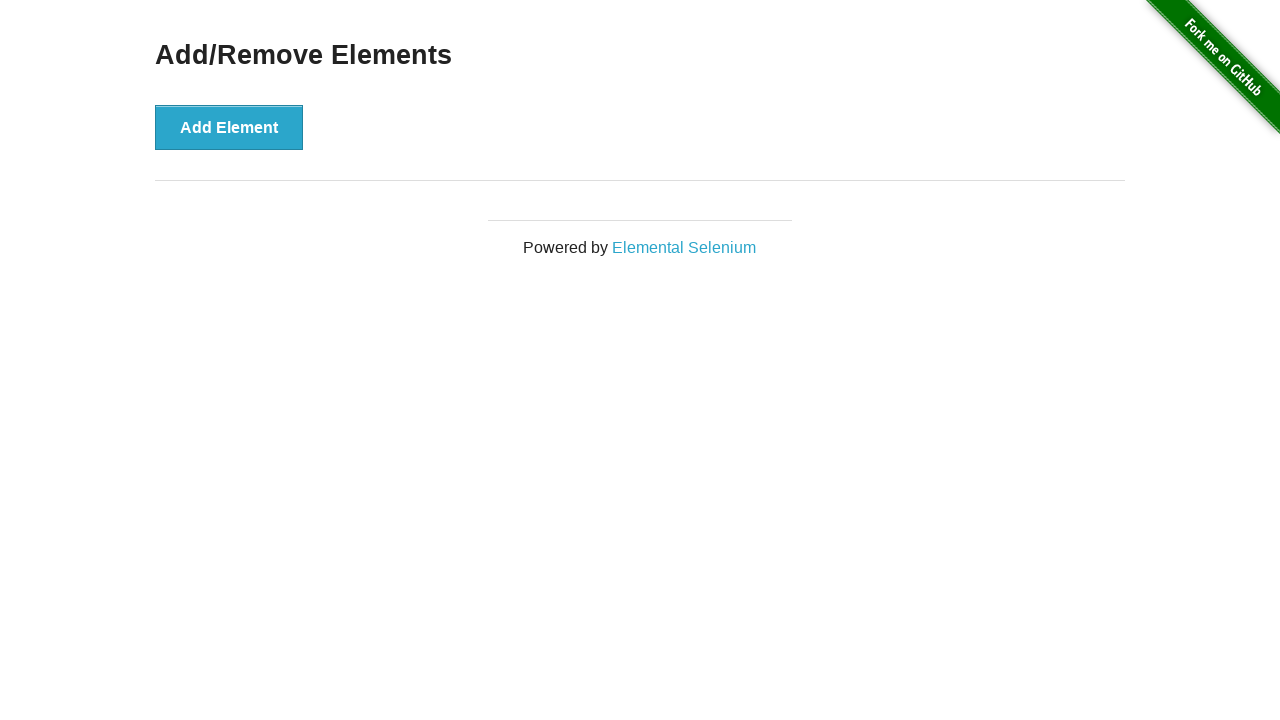

Clicked the Add Element button at (229, 127) on button[onclick='addElement()']
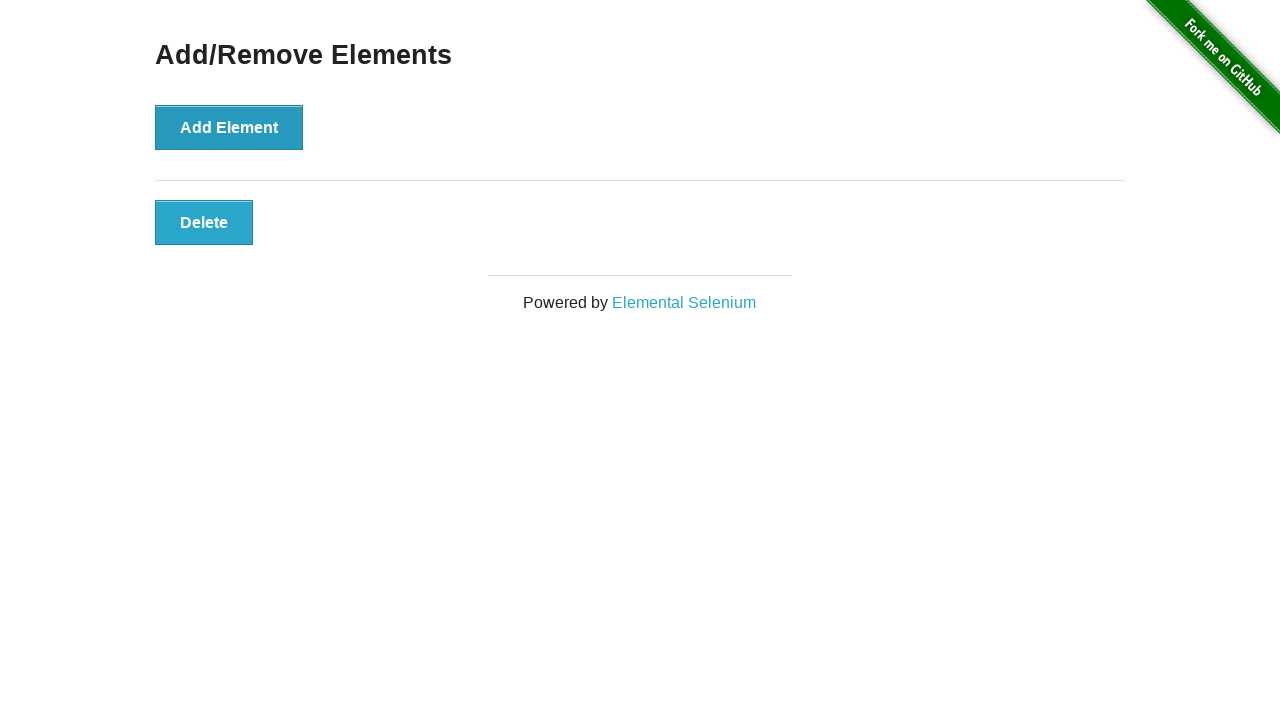

Delete button appeared on the page
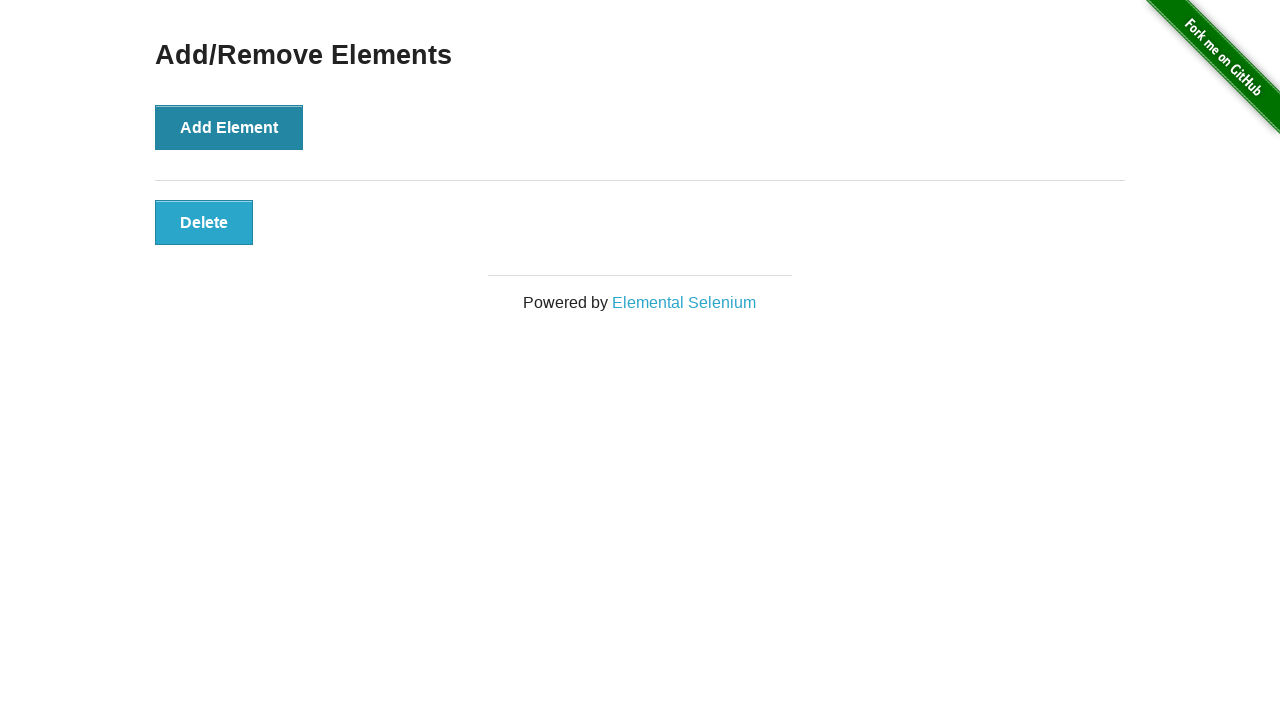

Located the Delete button element
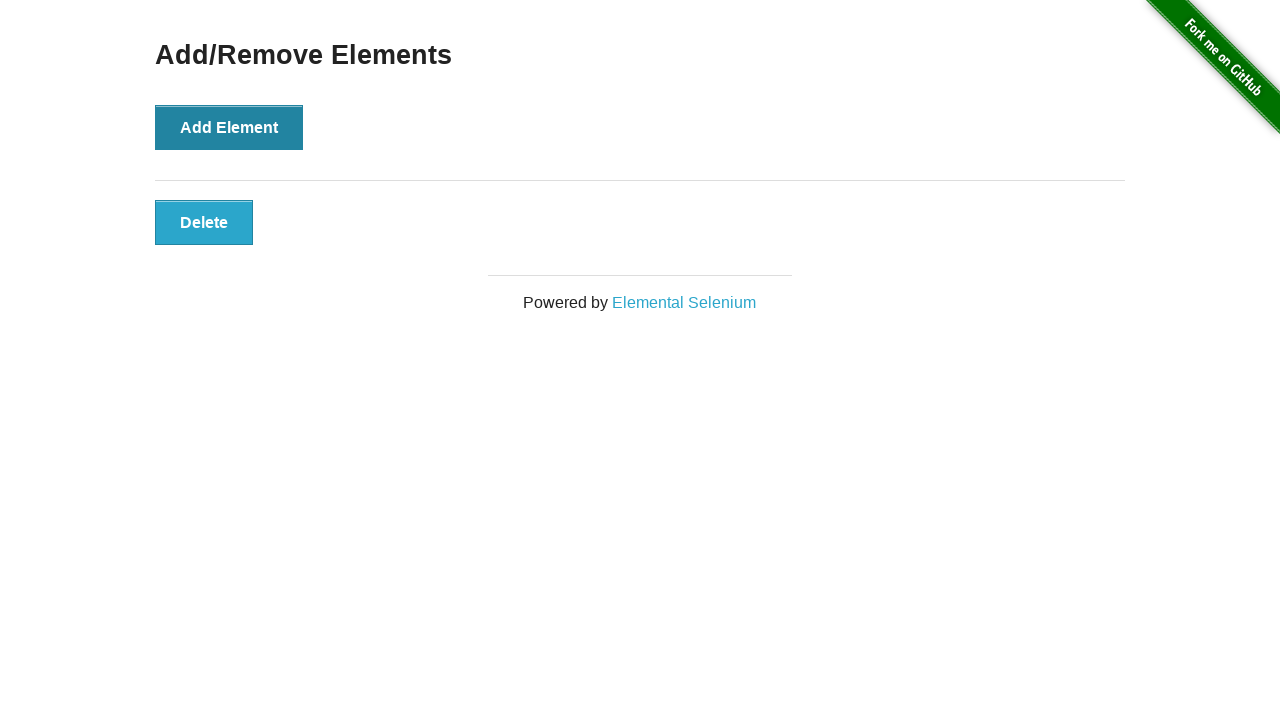

Verified Delete button is visible
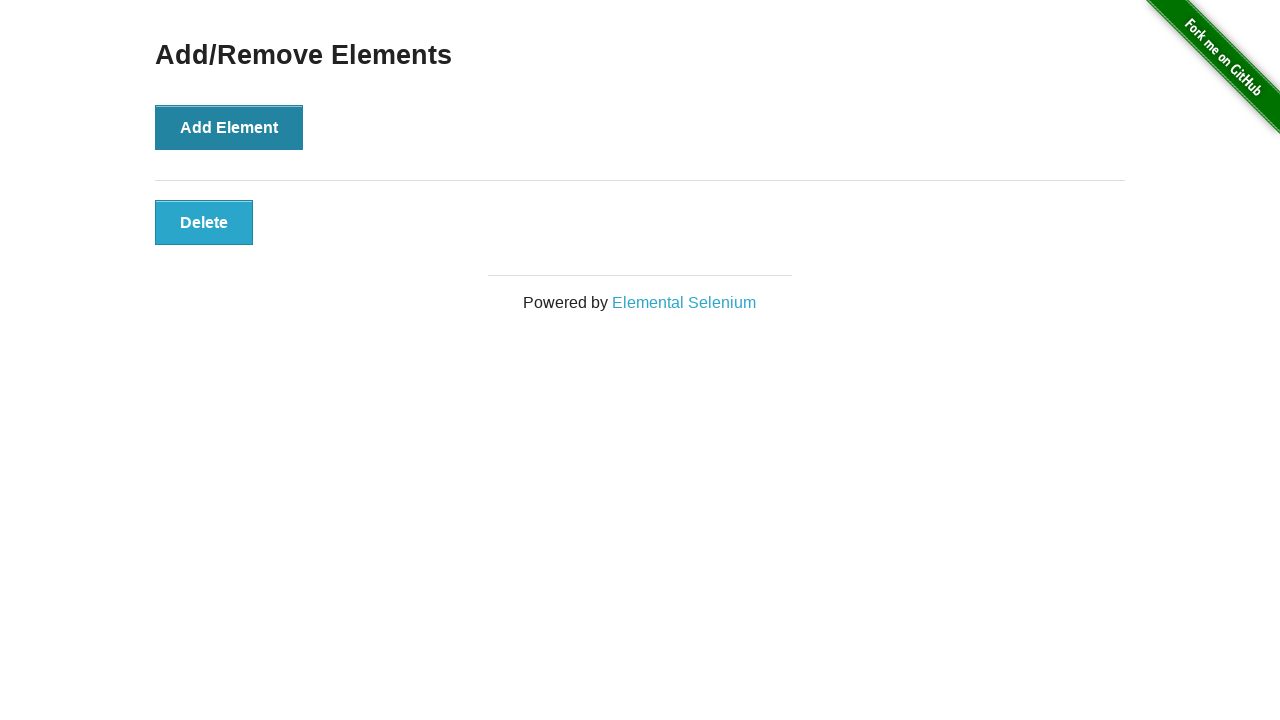

Clicked the Delete button at (204, 222) on button[onclick='deleteElement()']
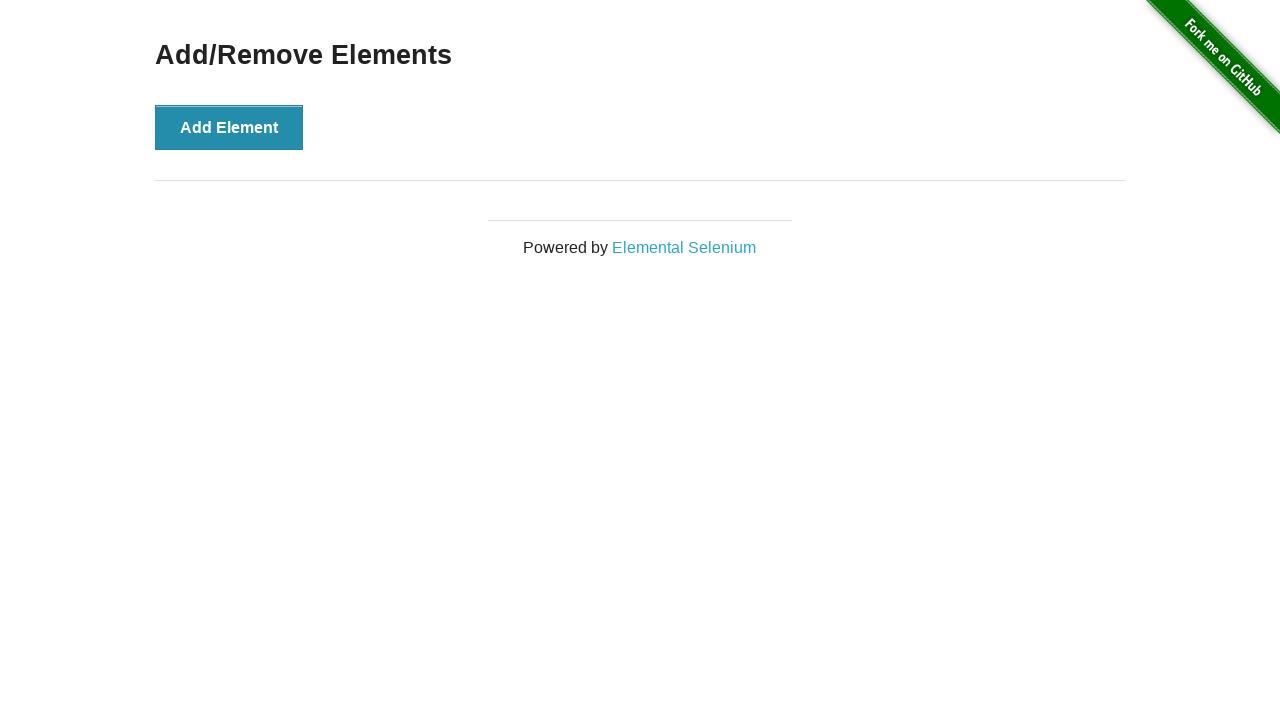

Located the Add/Remove Elements heading
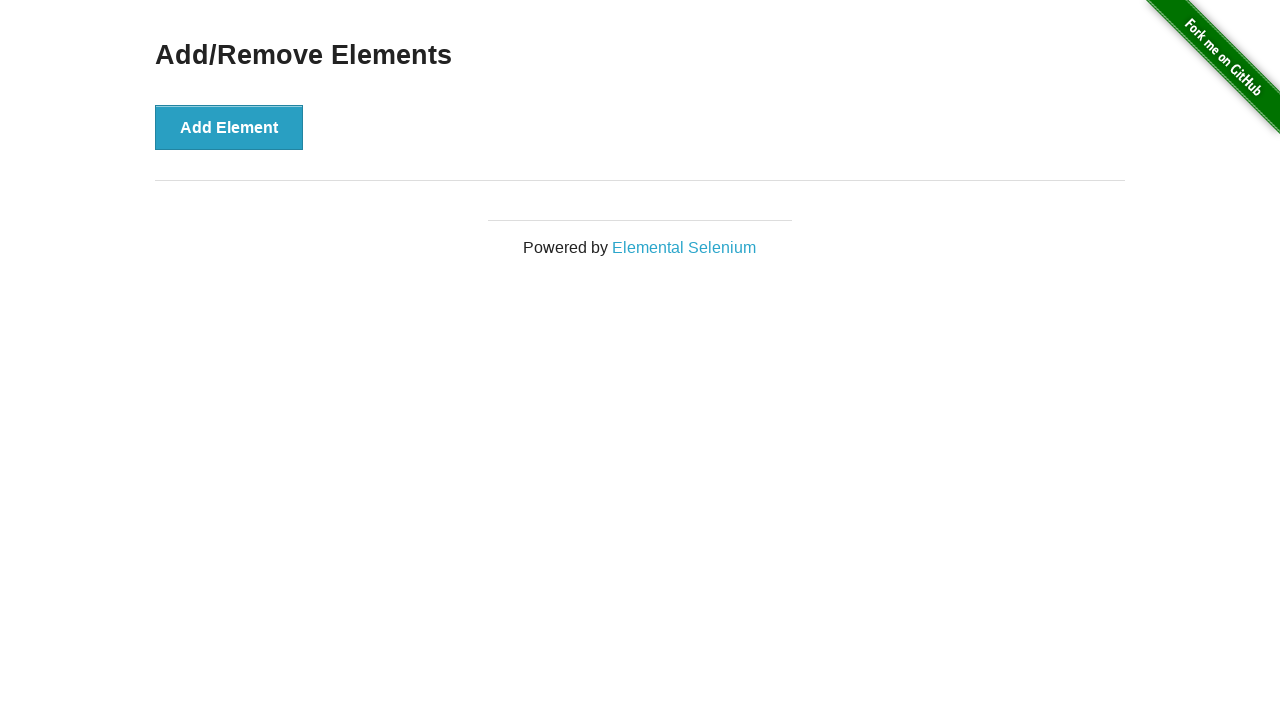

Verified Add/Remove Elements heading is visible
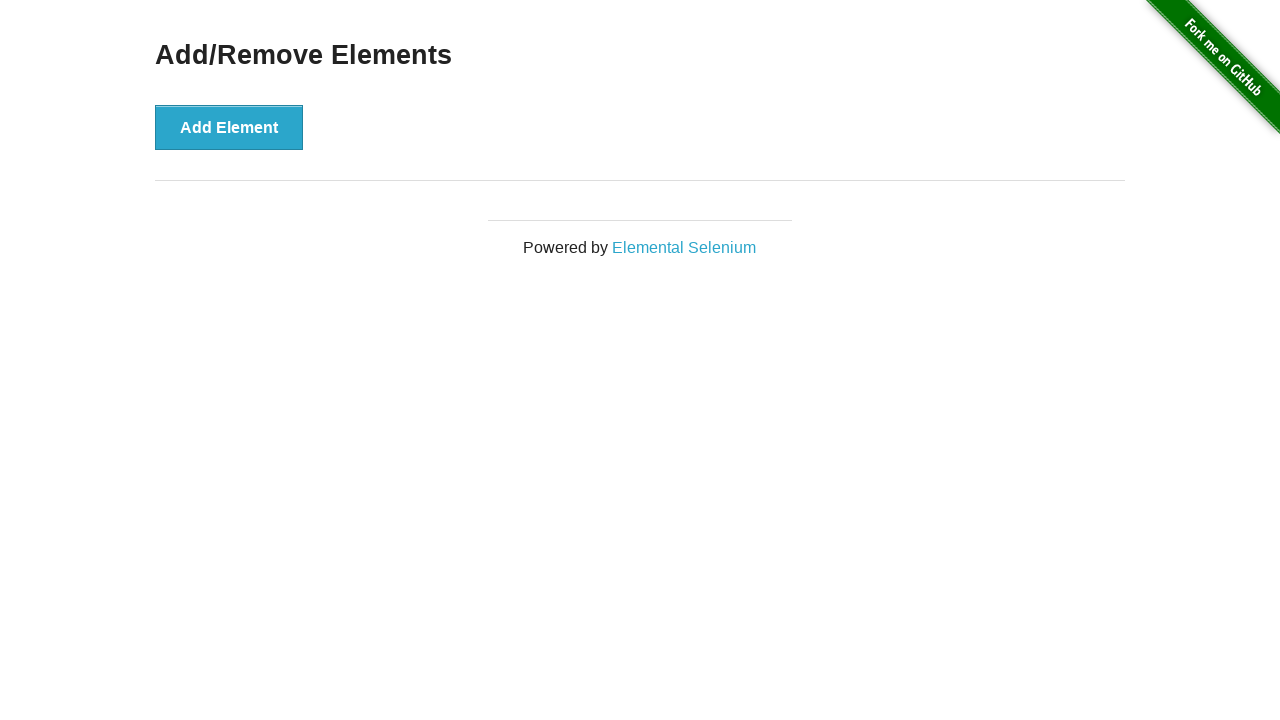

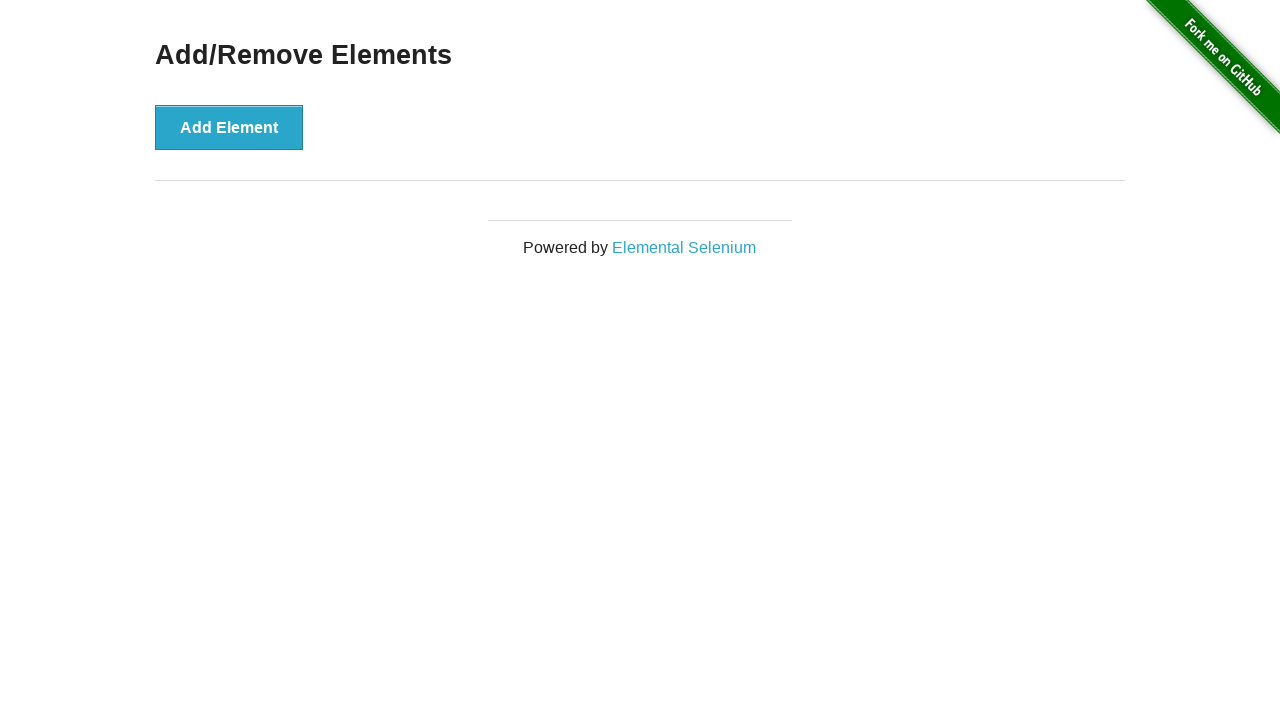